Tests form input functionality on DemoQA text box page by filling in username and email fields using different locator strategies

Starting URL: https://demoqa.com/text-box

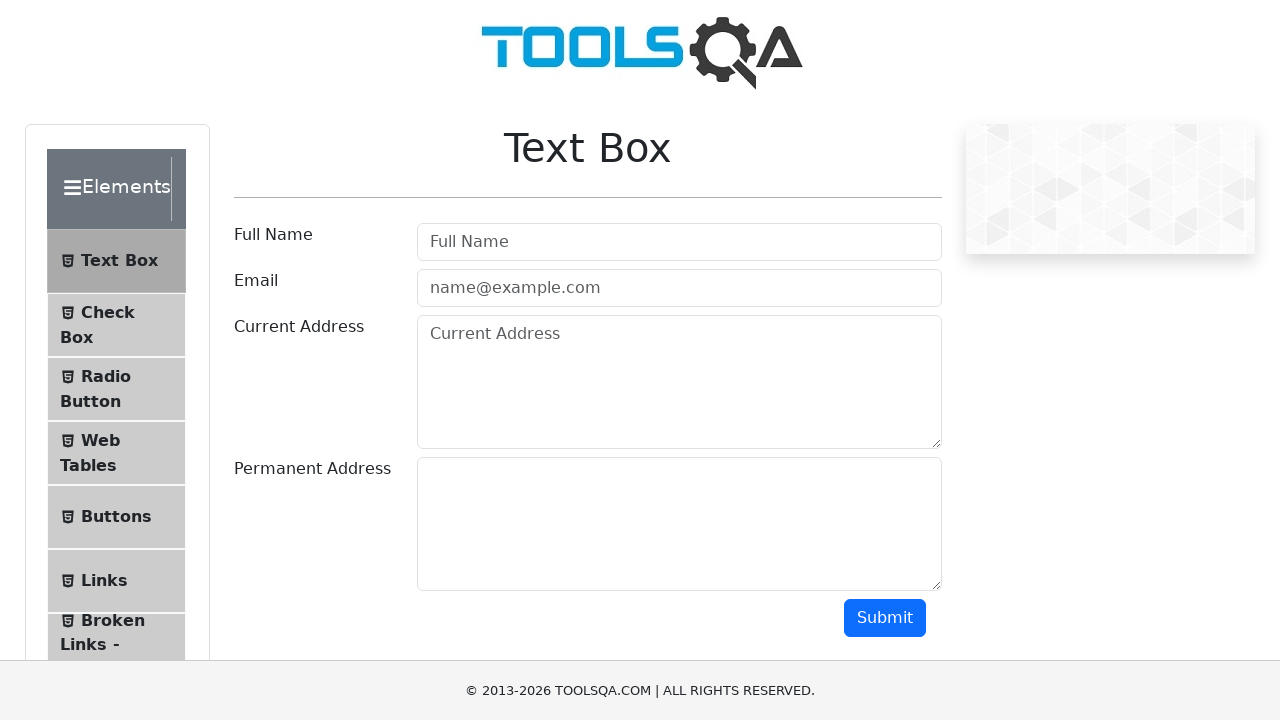

Filled username field with 'Dhananjay' using CSS selector on #userName
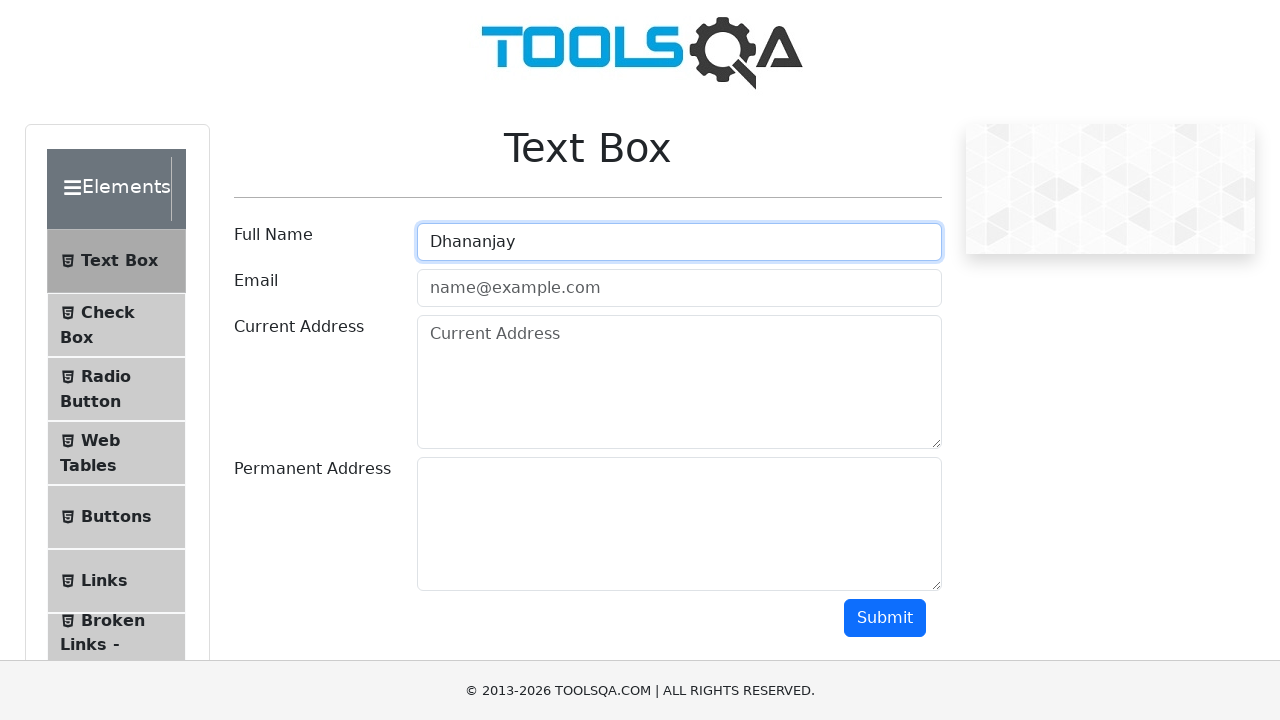

Filled email field with 'abc@test.com' using XPath locator on //label[text()='Email']/ancestor::div/following-sibling::div/input
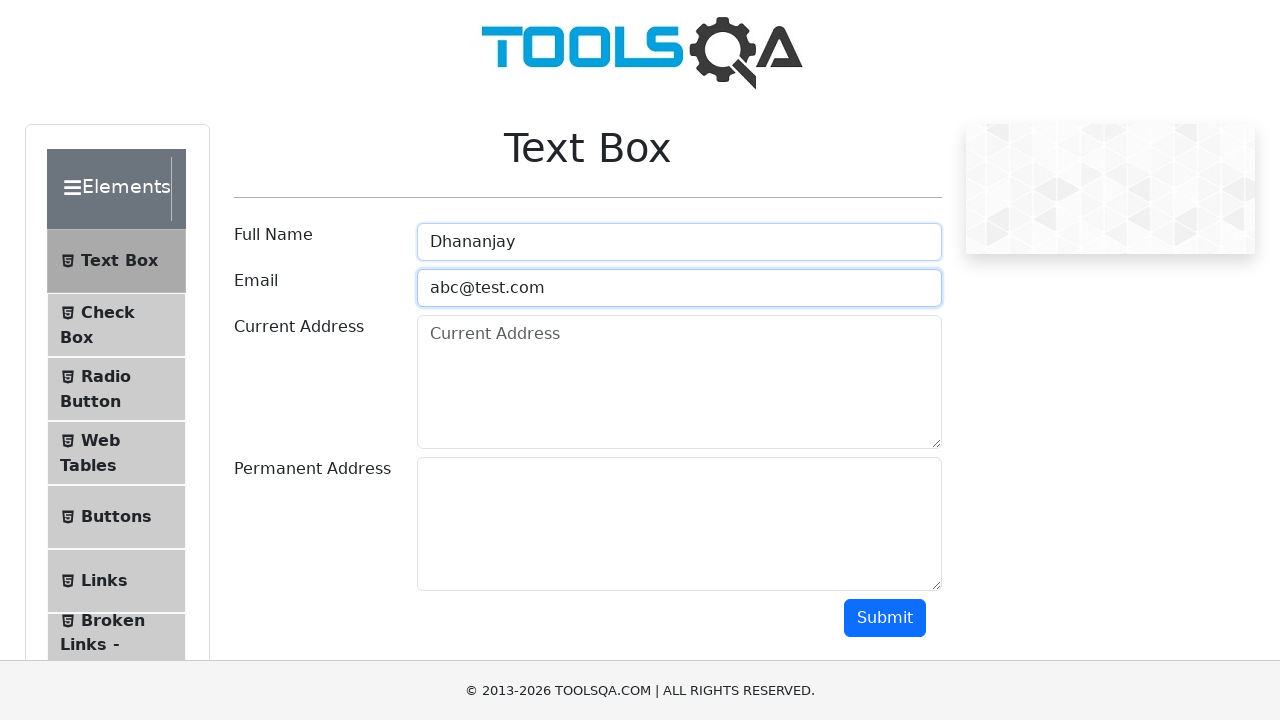

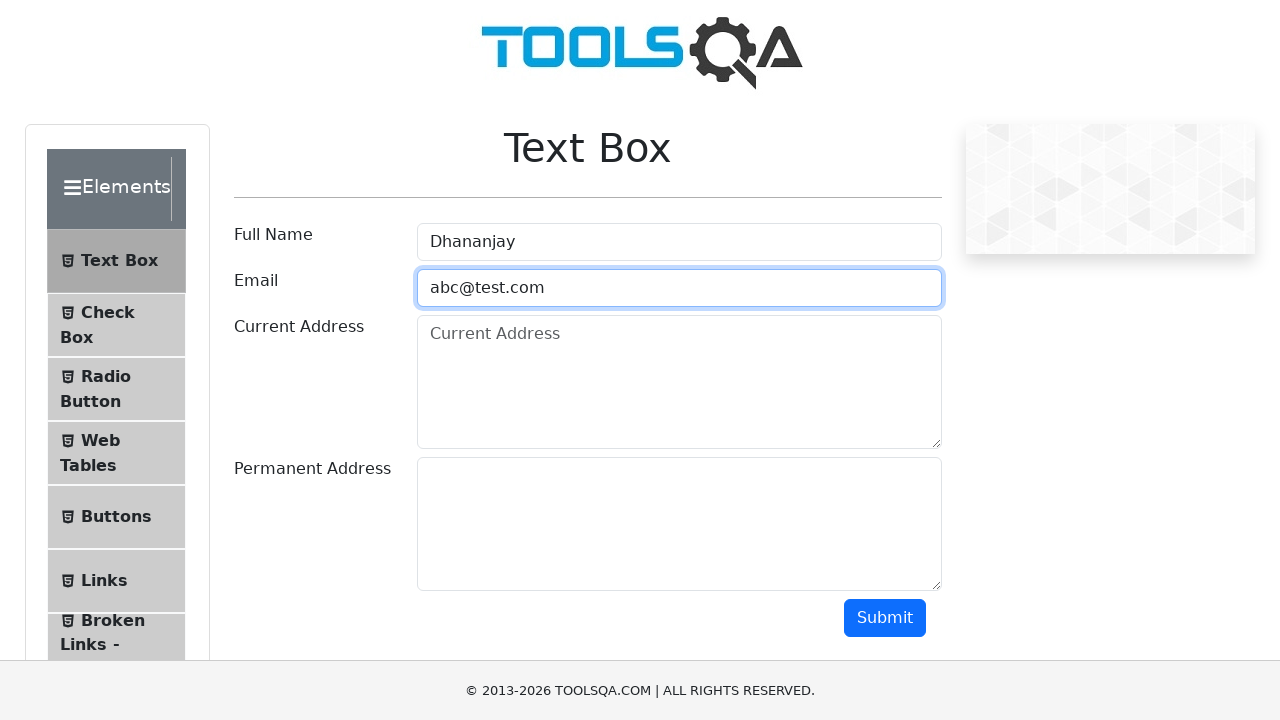